Tests a demo form by filling in various fields including first name, last name, gender selection, address, email, password, company, role dropdown, job expectation dropdown, ways of development checkbox, and a comment field.

Starting URL: https://katalon-test.s3.amazonaws.com/demo-aut/dist/html/form.html

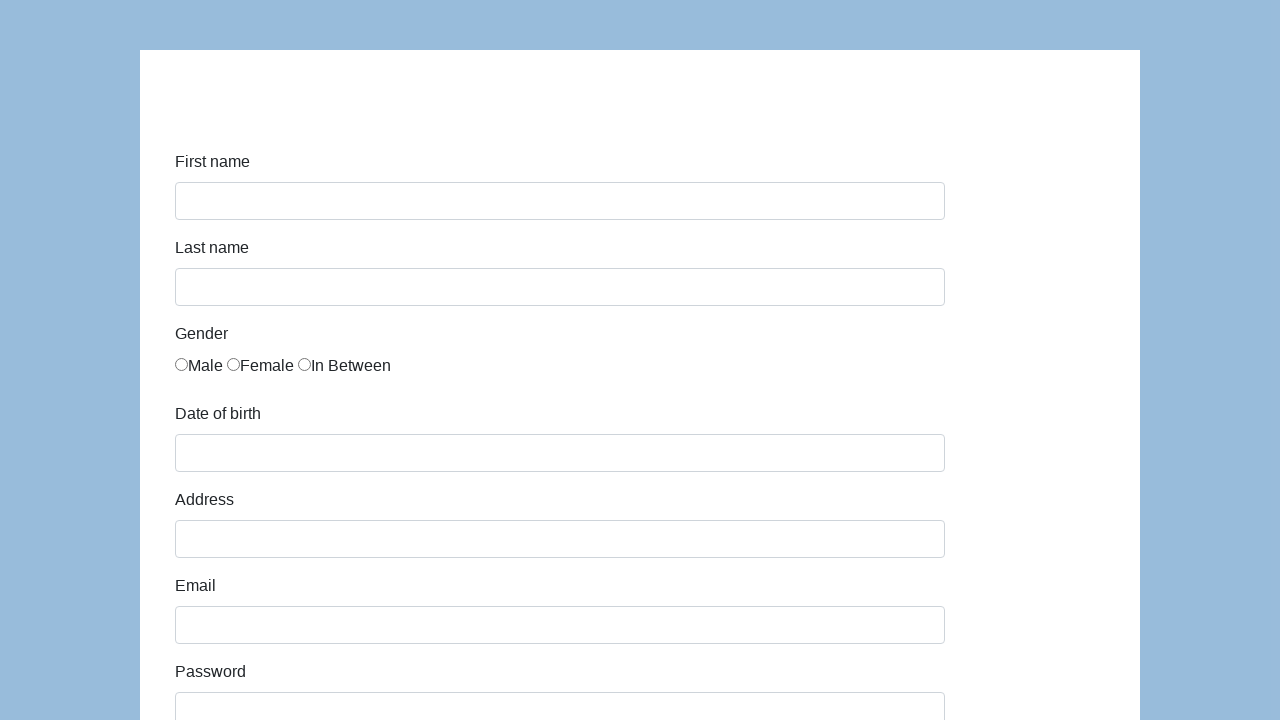

Filled first name field with 'Karol' on #first-name
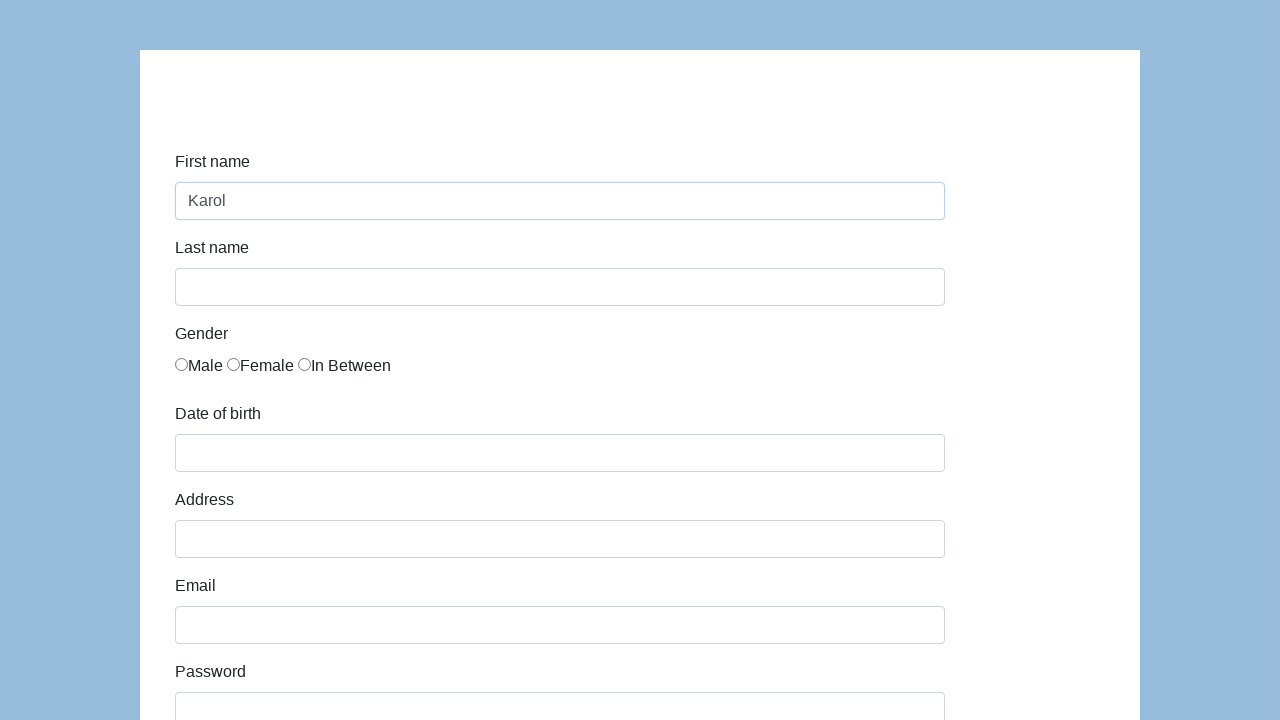

Filled last name field with 'Kowalski' on input[name='lastName']
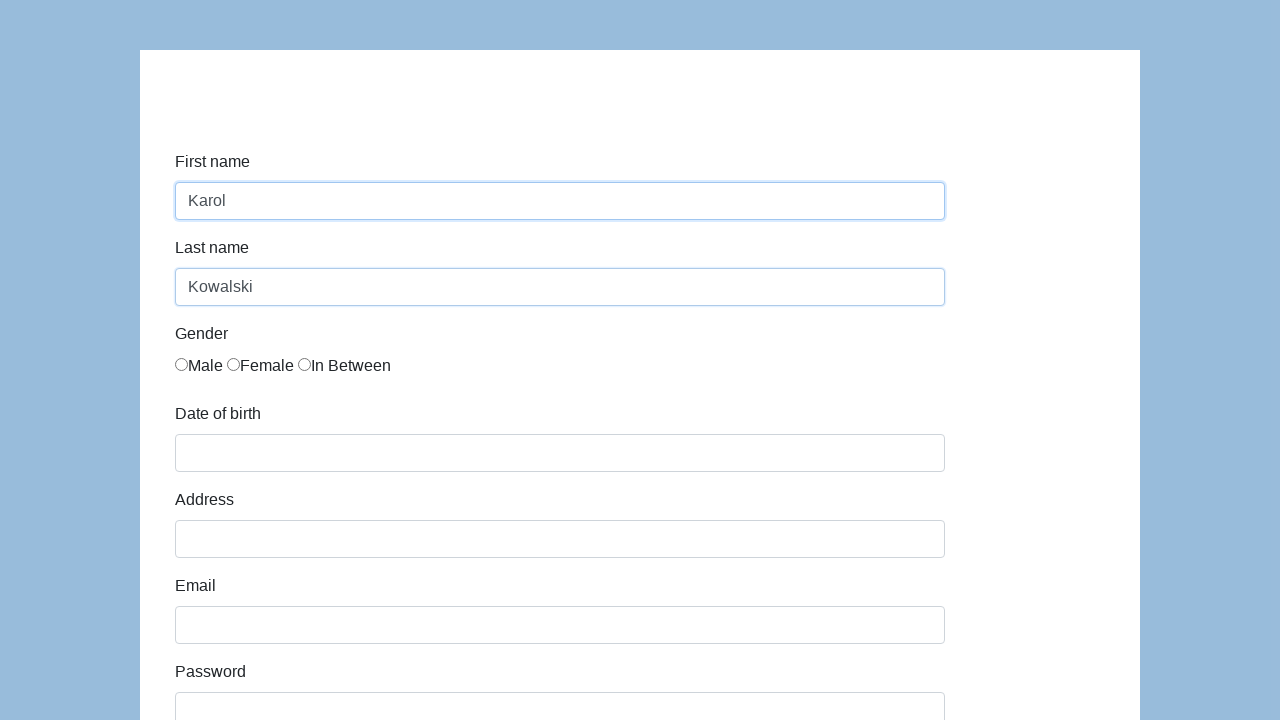

Selected male gender radio button at (182, 364) on xpath=//*[@id='infoForm']/div[3]/div/div/label[1]/input
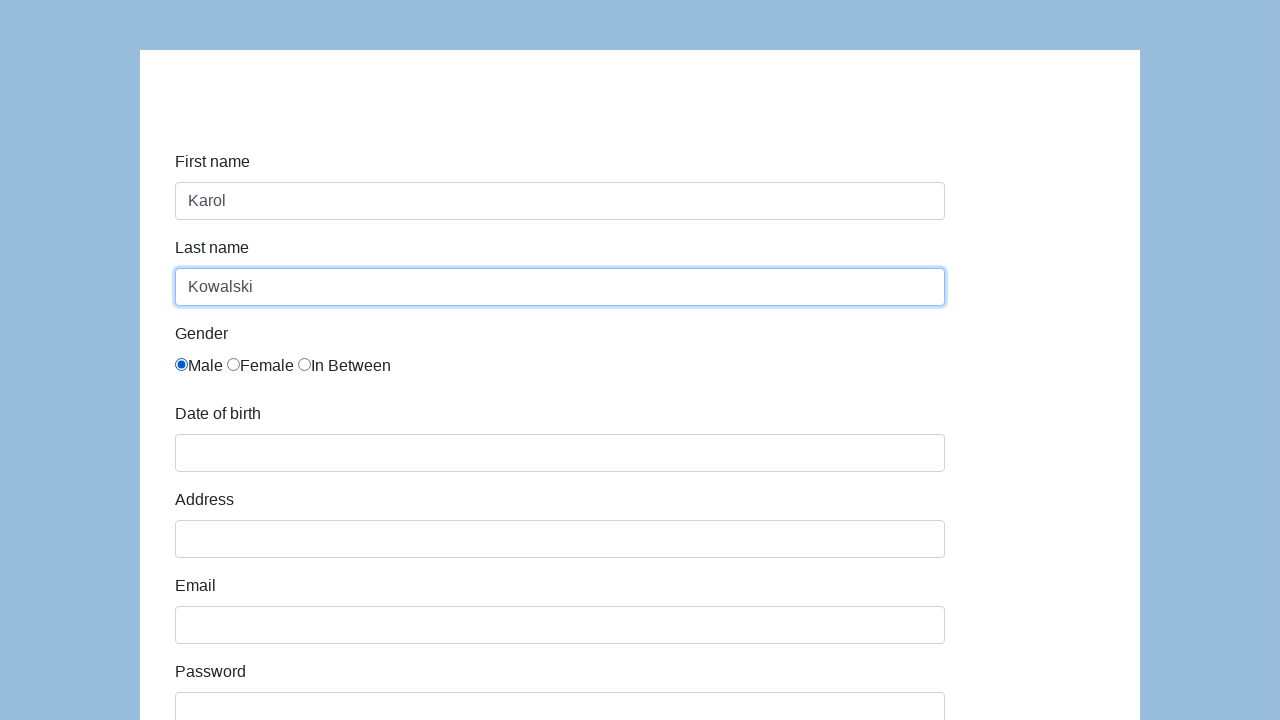

Filled address field with 'Prosta 51' on input[name='address']
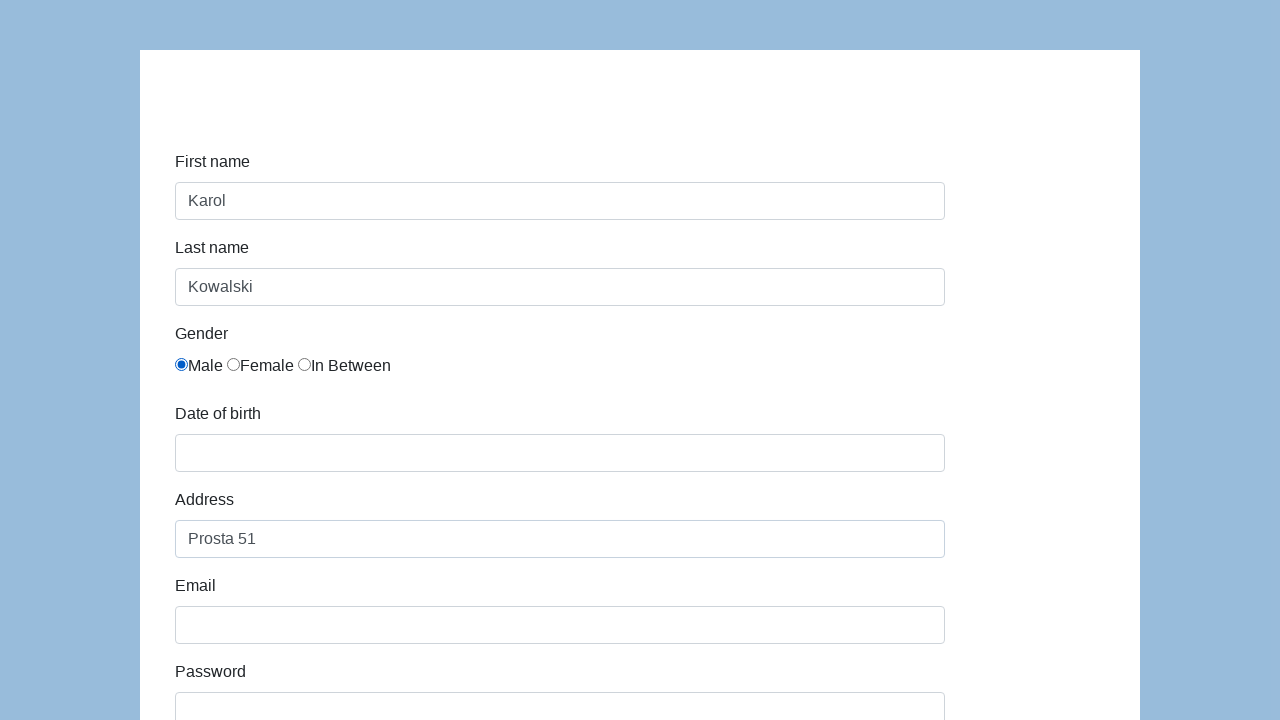

Filled email field with 'karol.kowalski@mailinator.com' on input[name='email']
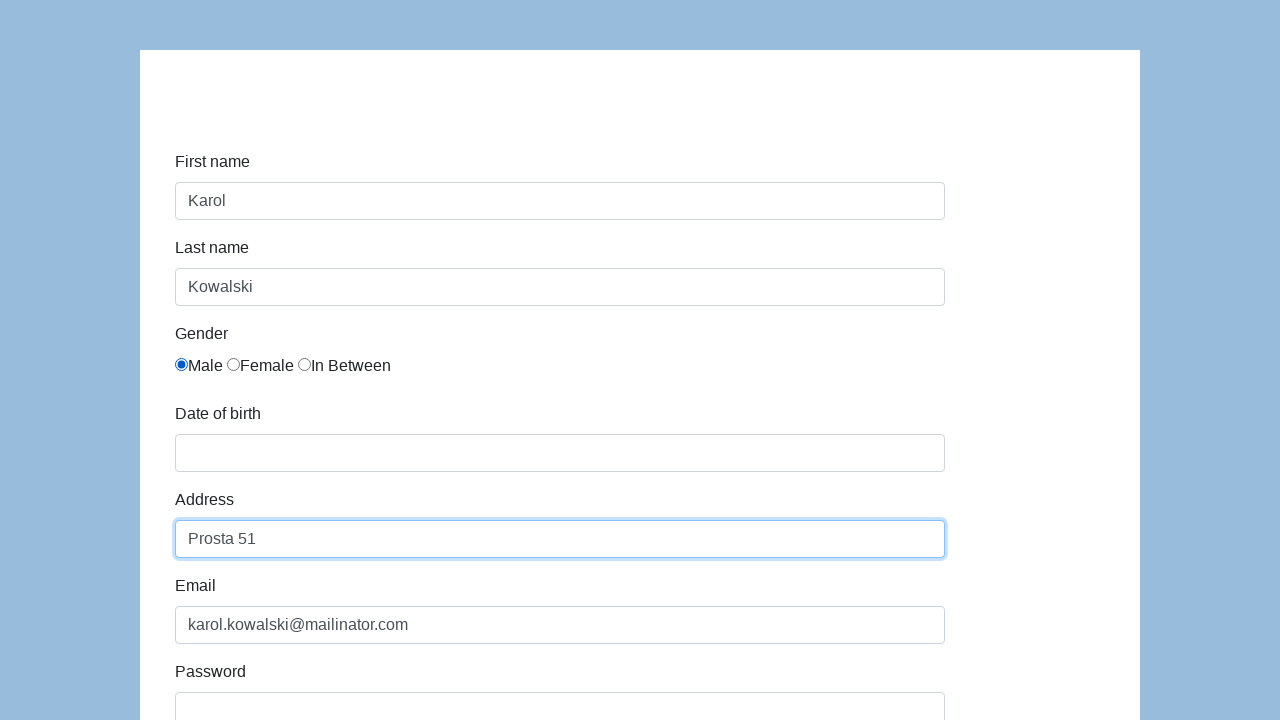

Filled password field with 'Pass123' on input[name='password']
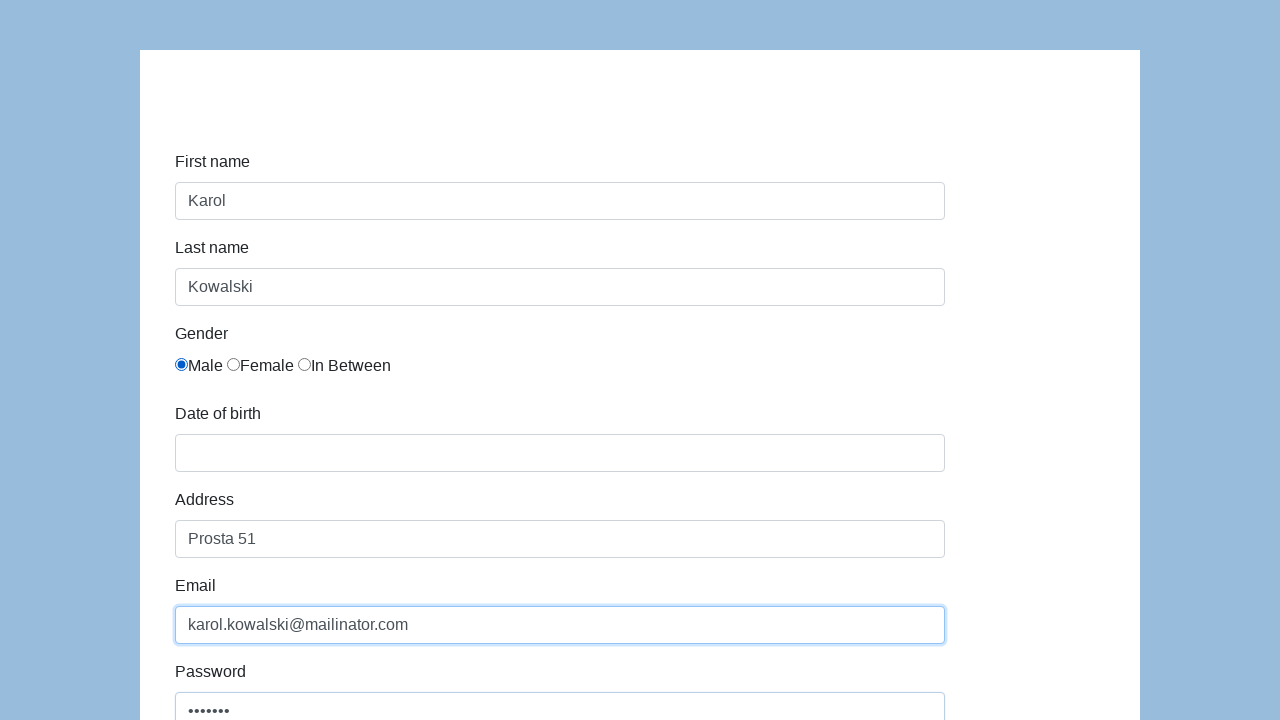

Filled company field with 'Coders Lab' on input[name='company']
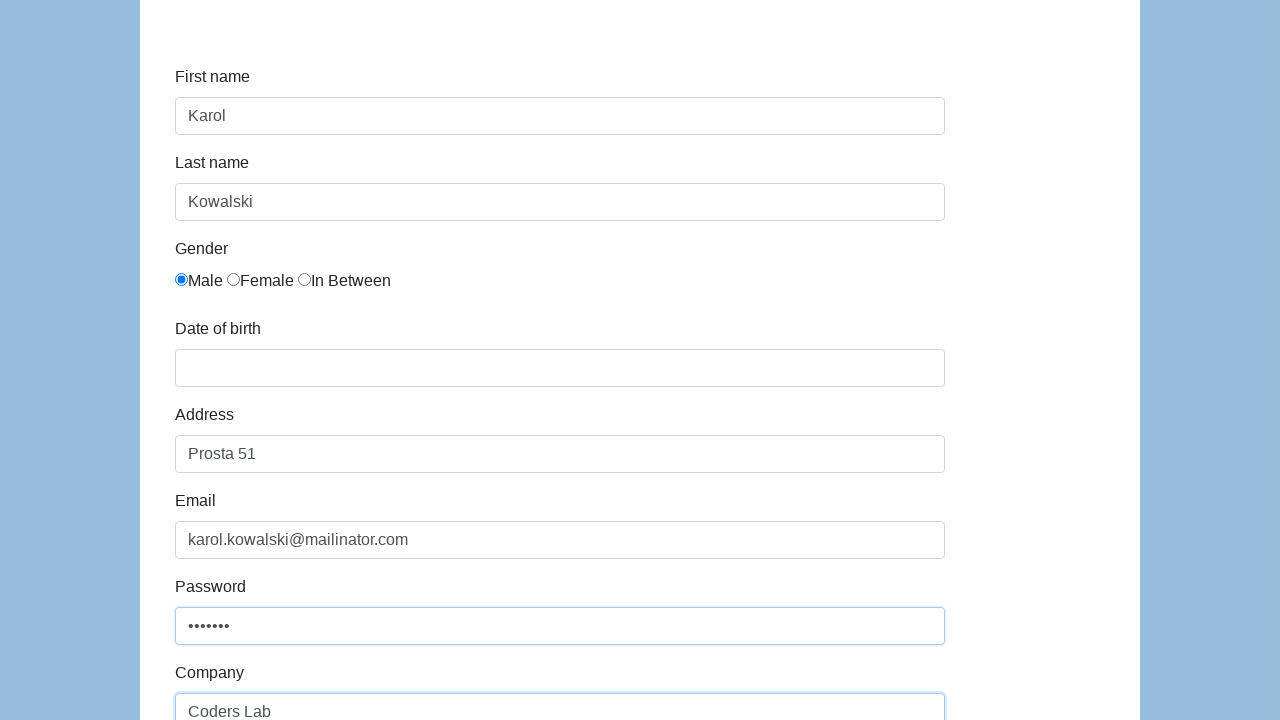

Selected 'QA' from role dropdown on #role
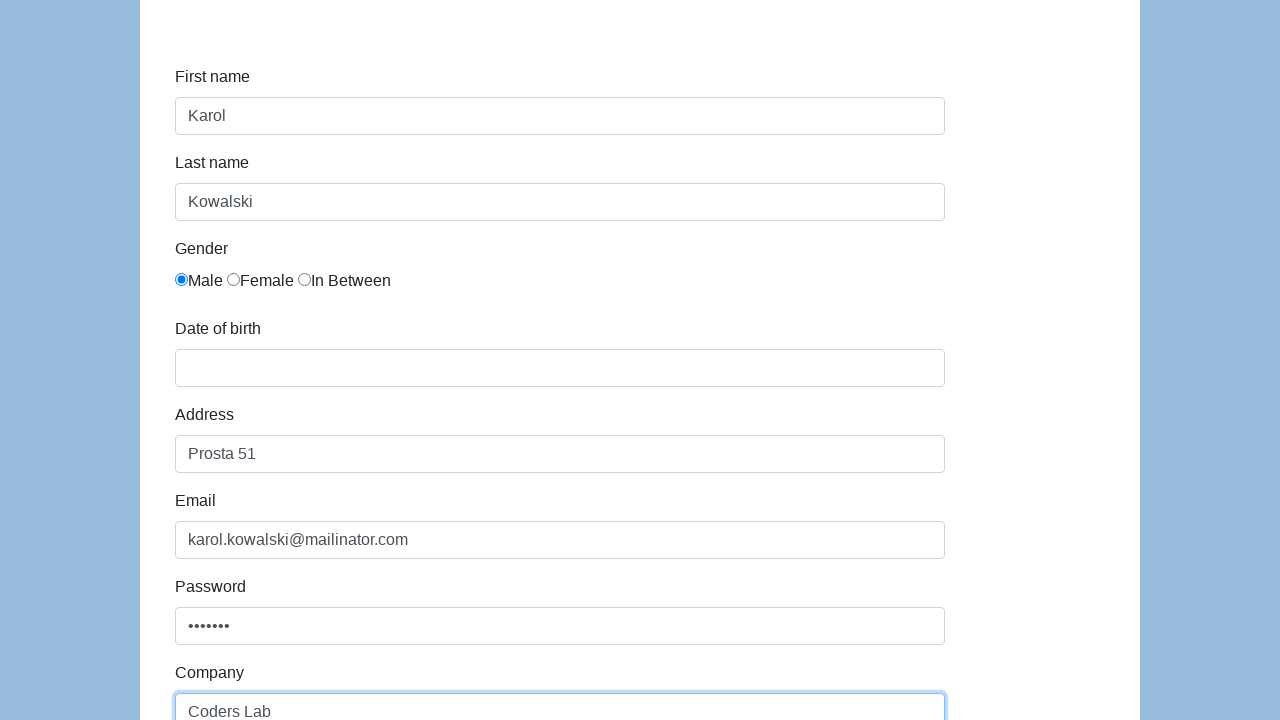

Selected 'Nice manager/leader' from job expectation dropdown on #expectation
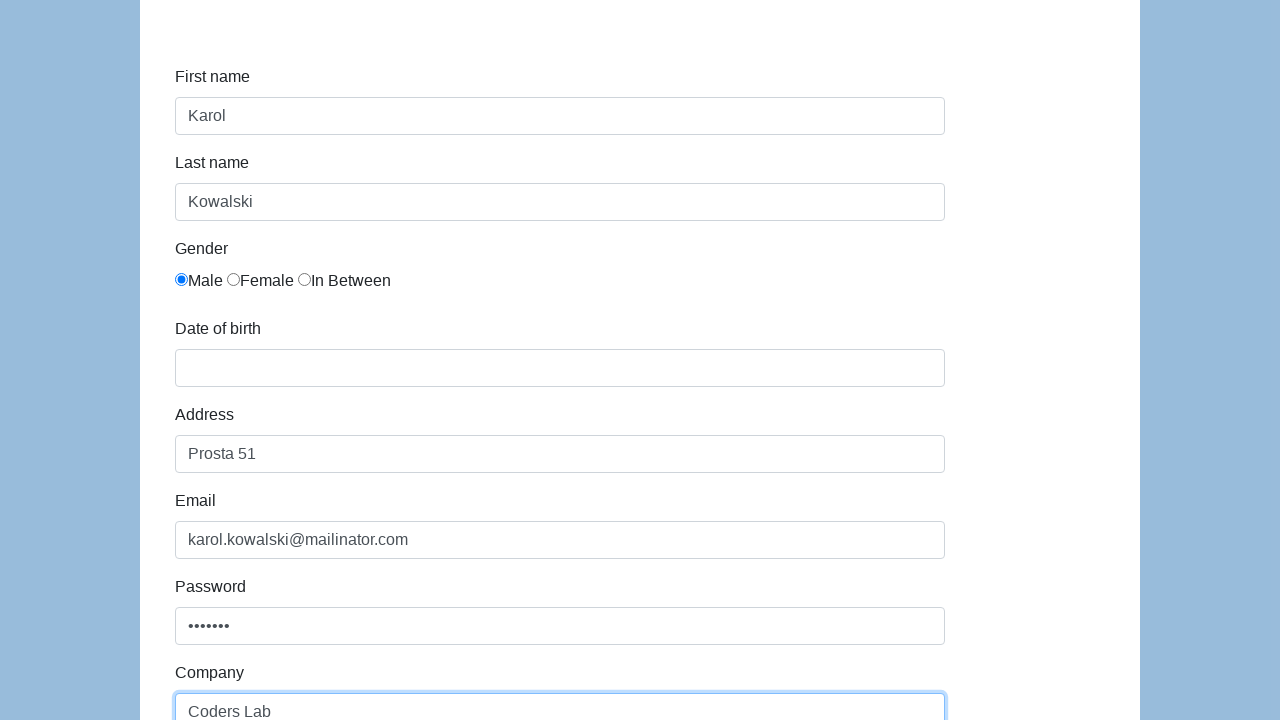

Checked ways of development checkbox at (182, 360) on xpath=//*[@id='infoForm']/div[11]/div/div[1]/label/input
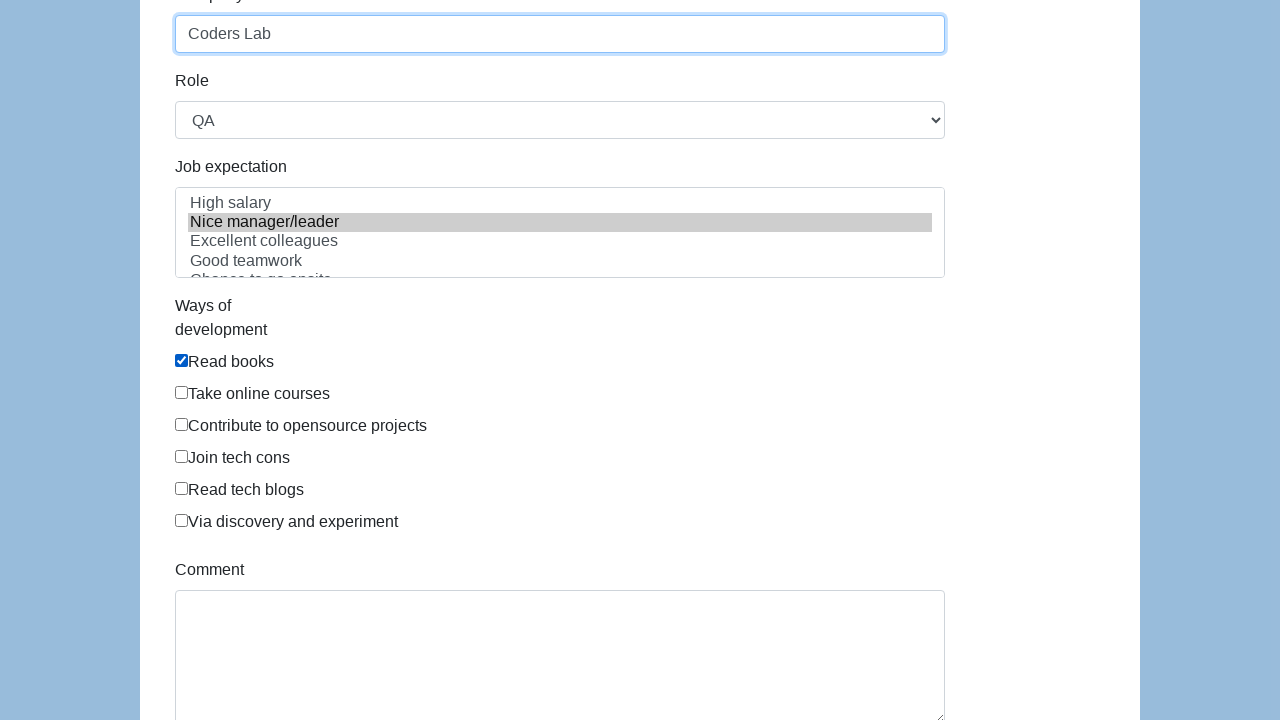

Filled comment field with 'To jest mój pierwszy automat' on textarea[name='comment']
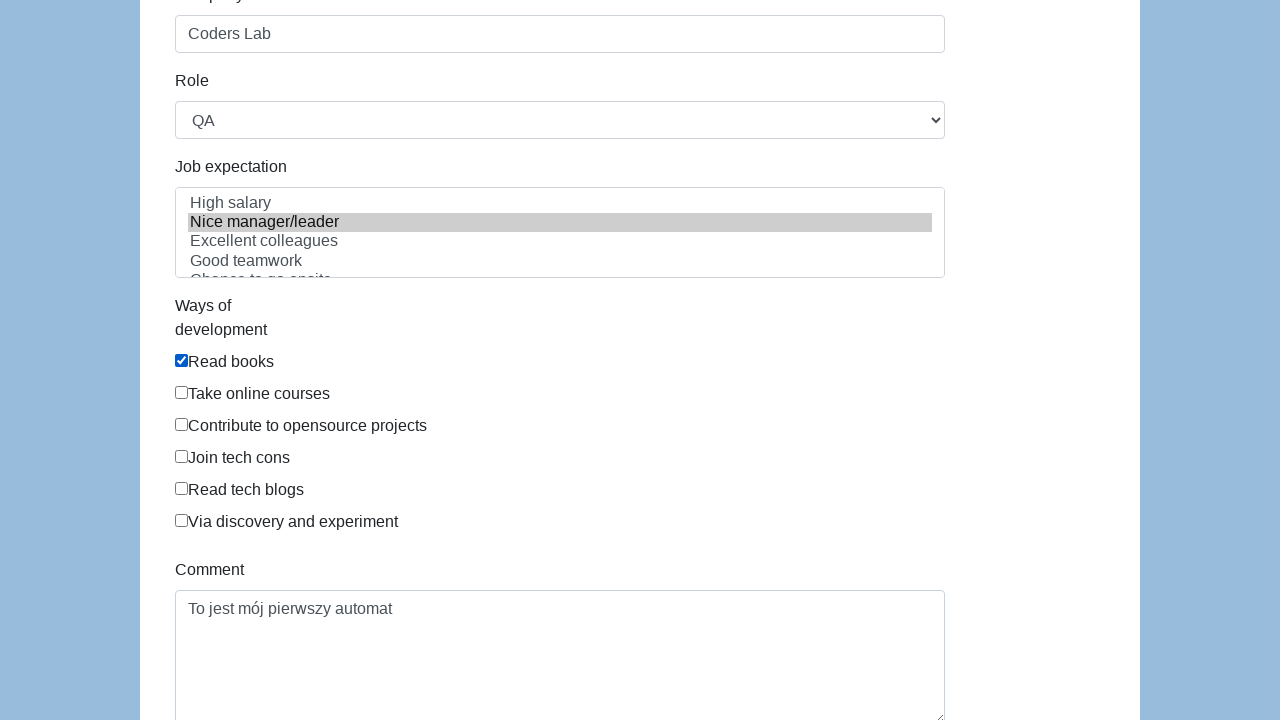

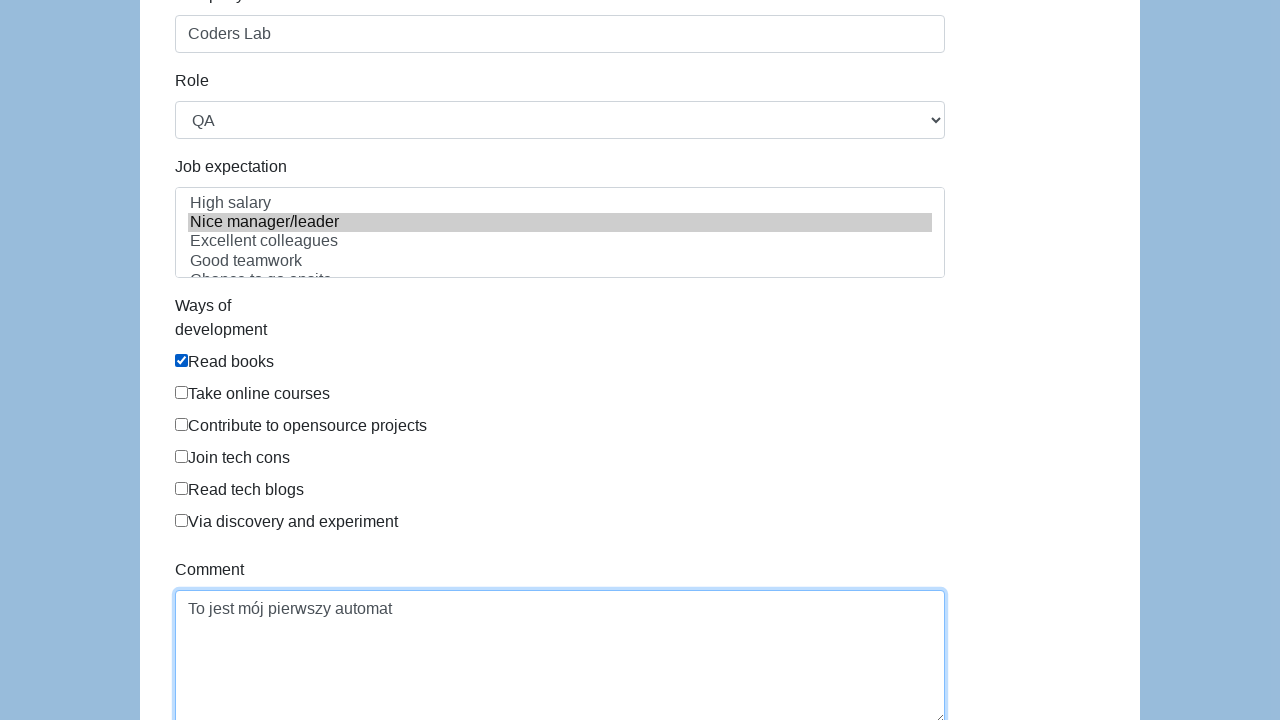